Navigates to the login page and verifies the Elemental Selenium link text

Starting URL: https://the-internet.herokuapp.com/

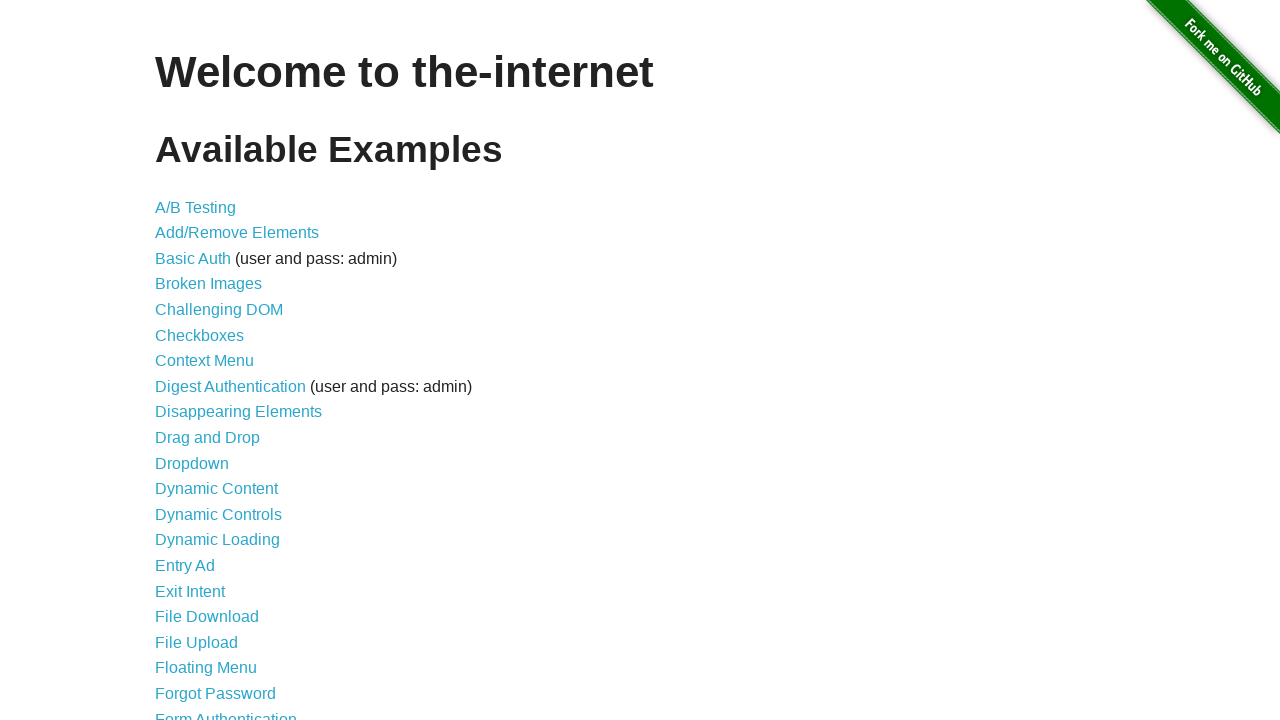

Clicked on Form Authentication link at (226, 712) on a[href='/login']
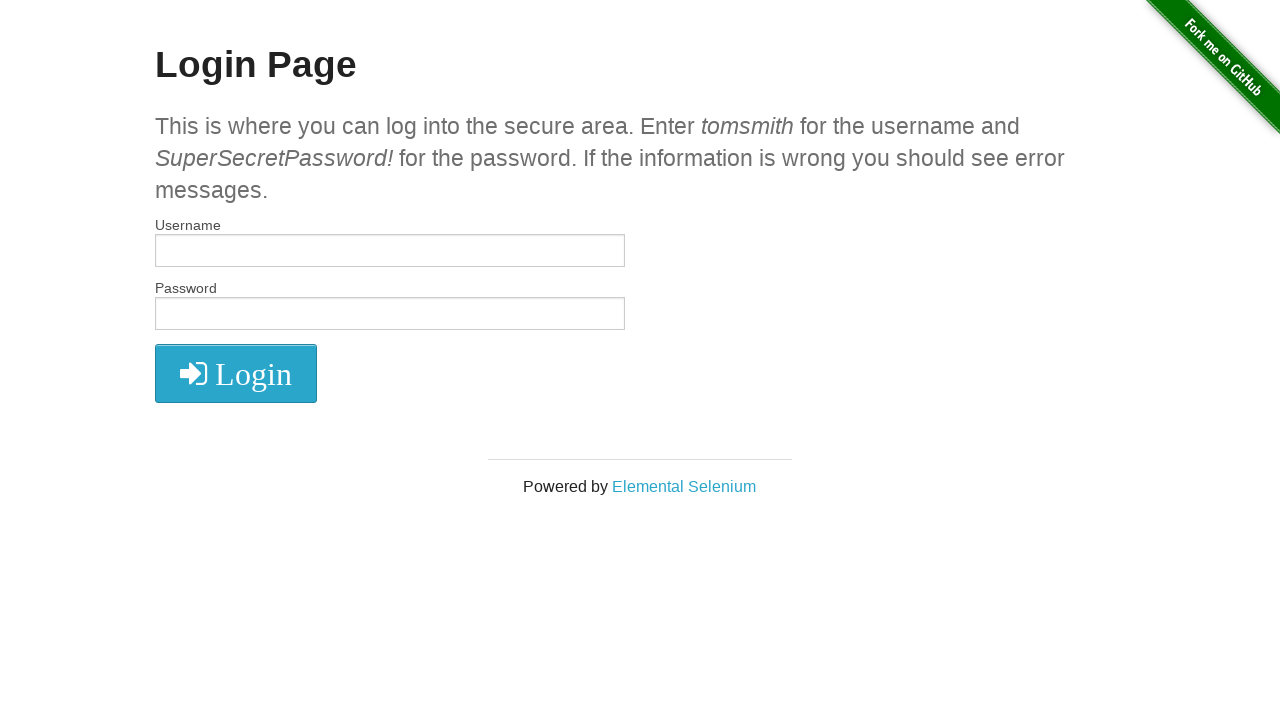

Located Elemental Selenium link element
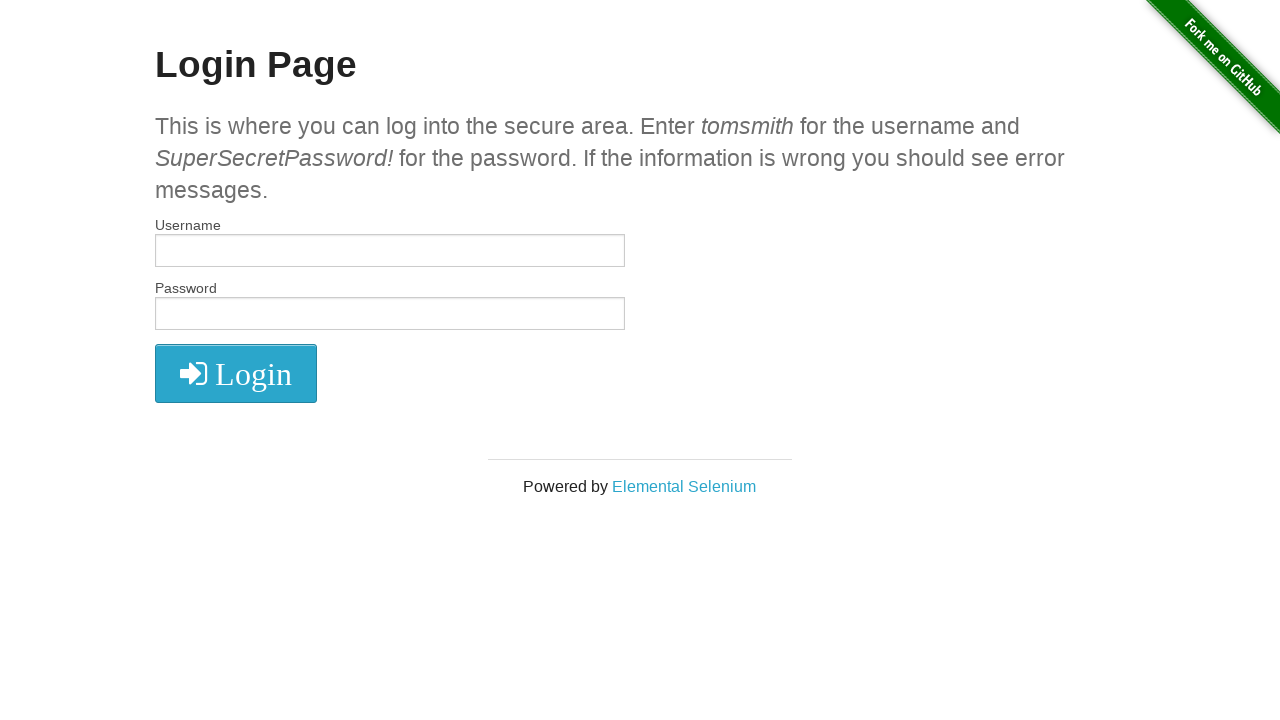

Verified Elemental Selenium link text matches expected value
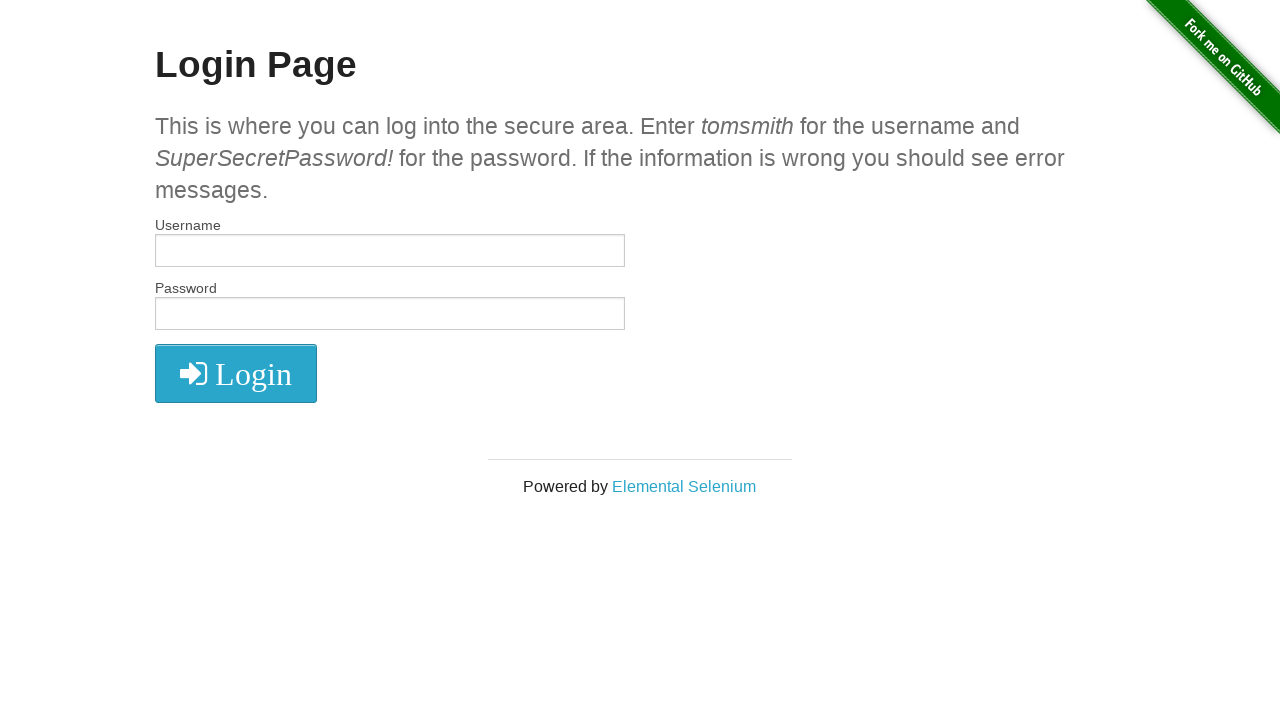

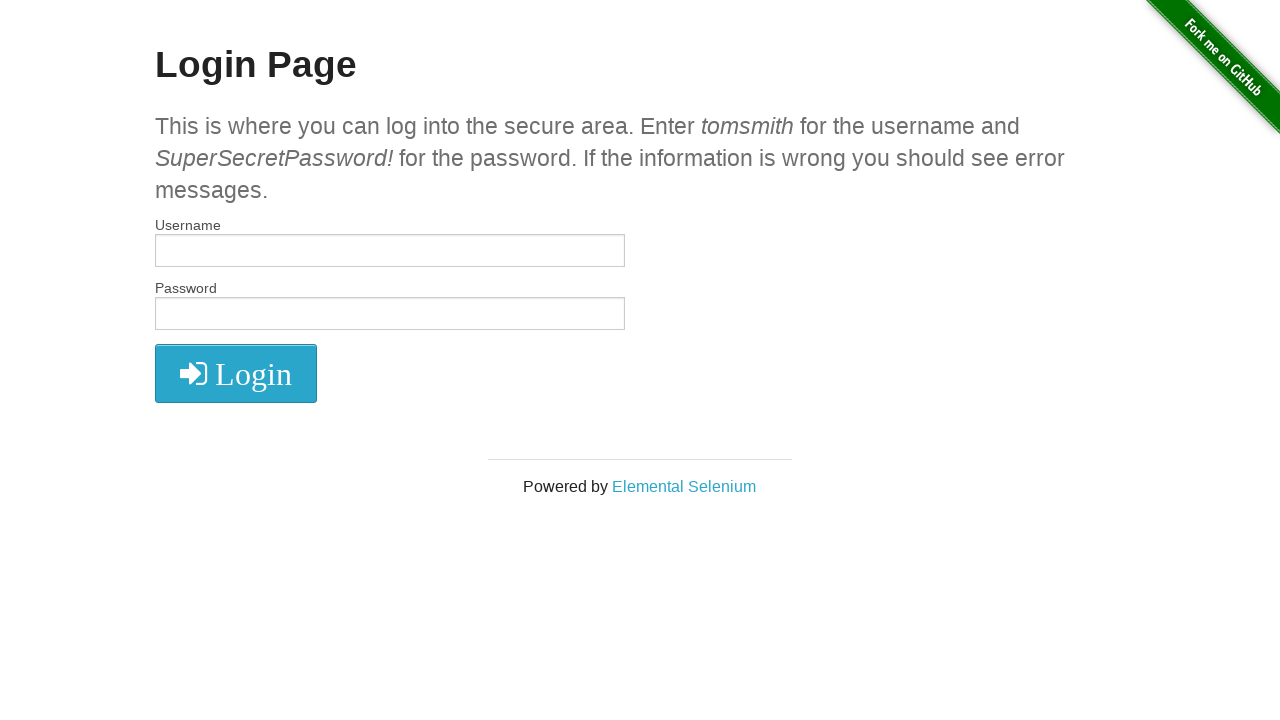